Tests handling multiple browser tabs by opening a new tab, switching to it, verifying content, and switching back

Starting URL: https://demoqa.com/browser-windows

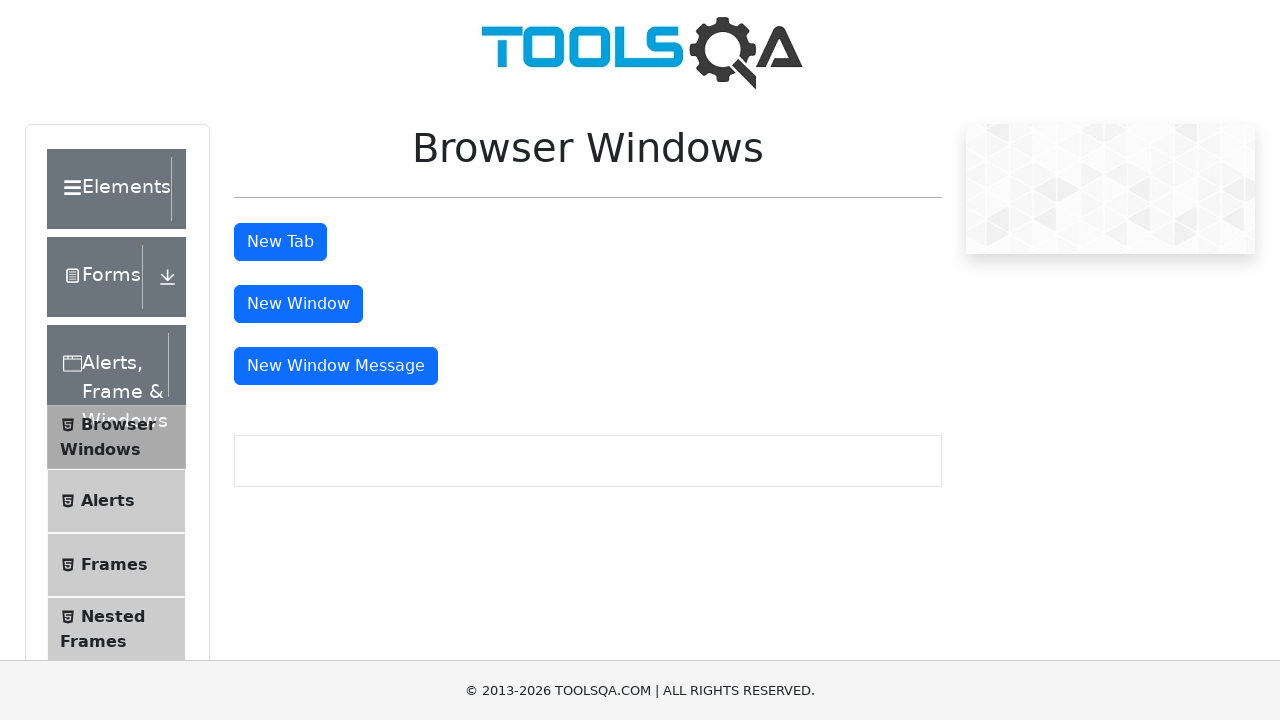

Clicked button to open new tab at (280, 242) on #tabButton
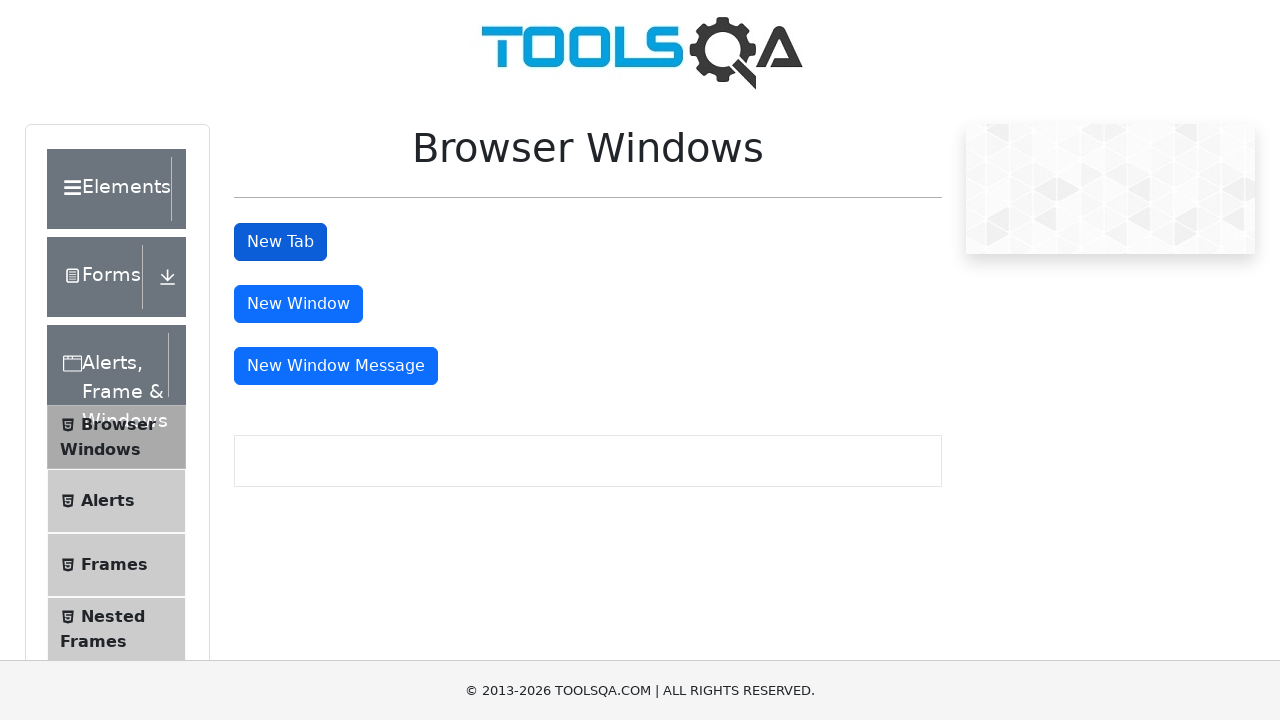

New tab opened and captured
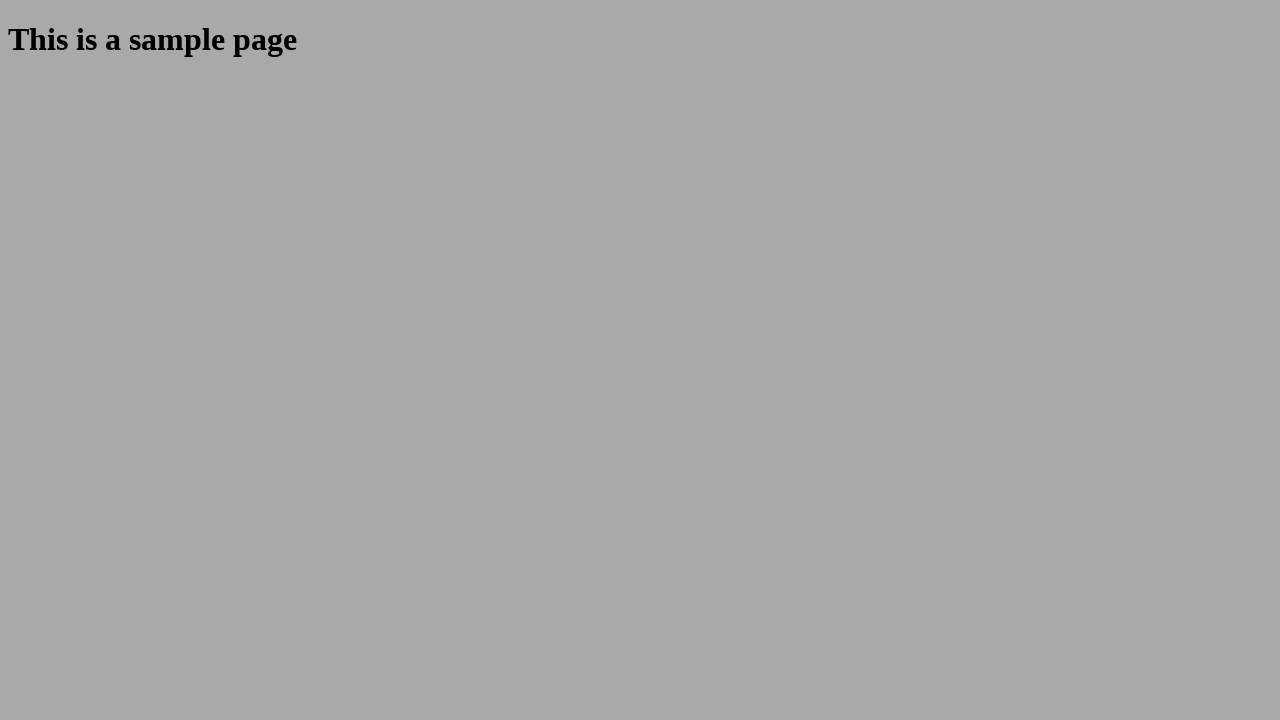

Sample heading element loaded in new tab
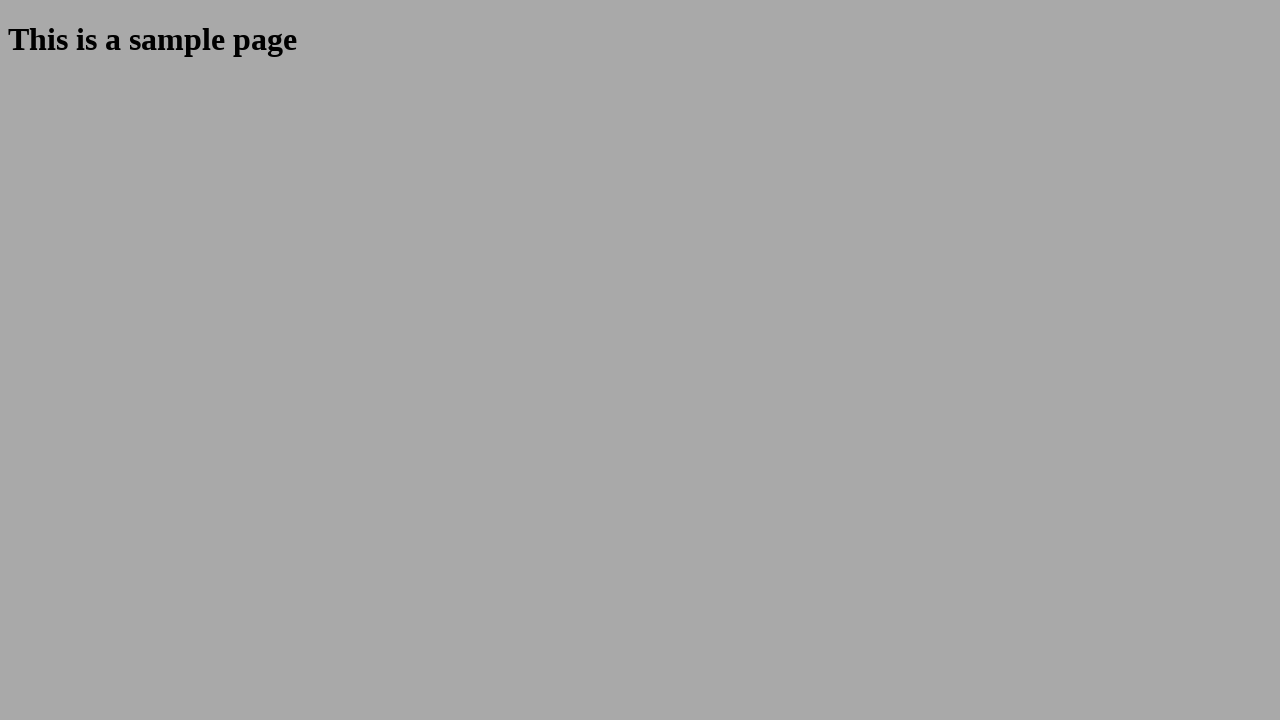

Extracted heading text from new tab: 'This is a sample page'
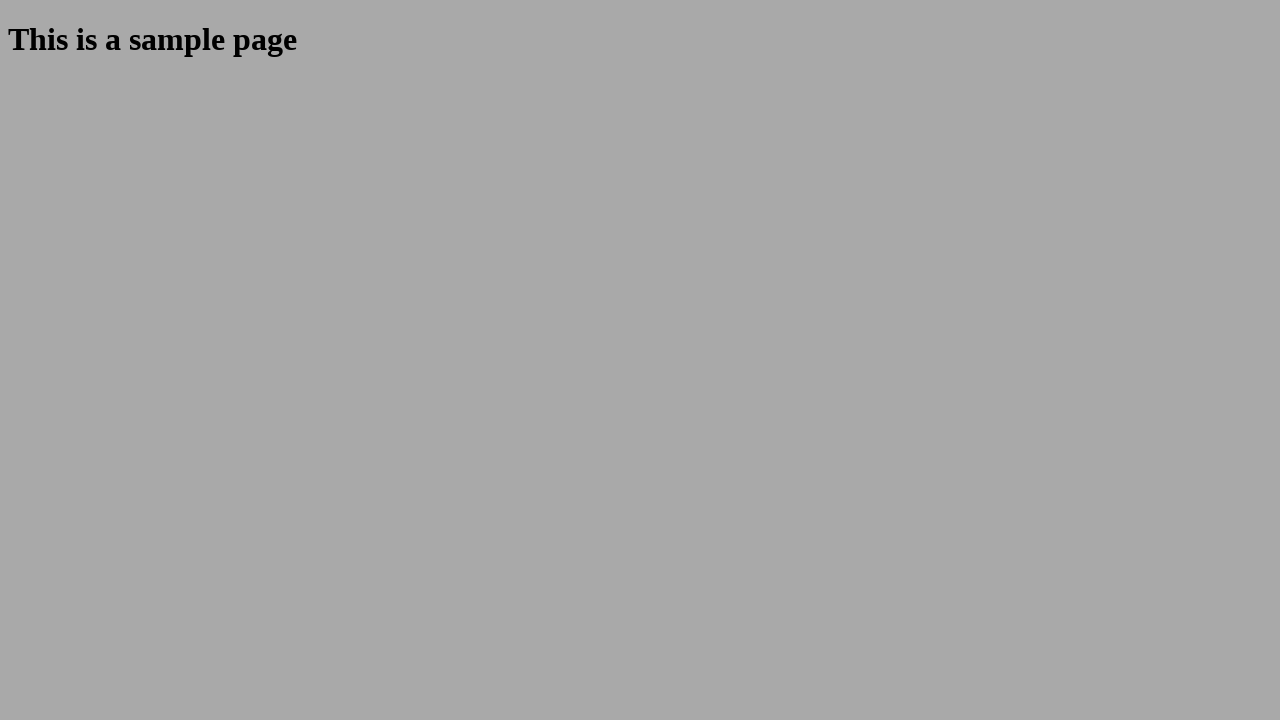

Closed the new tab
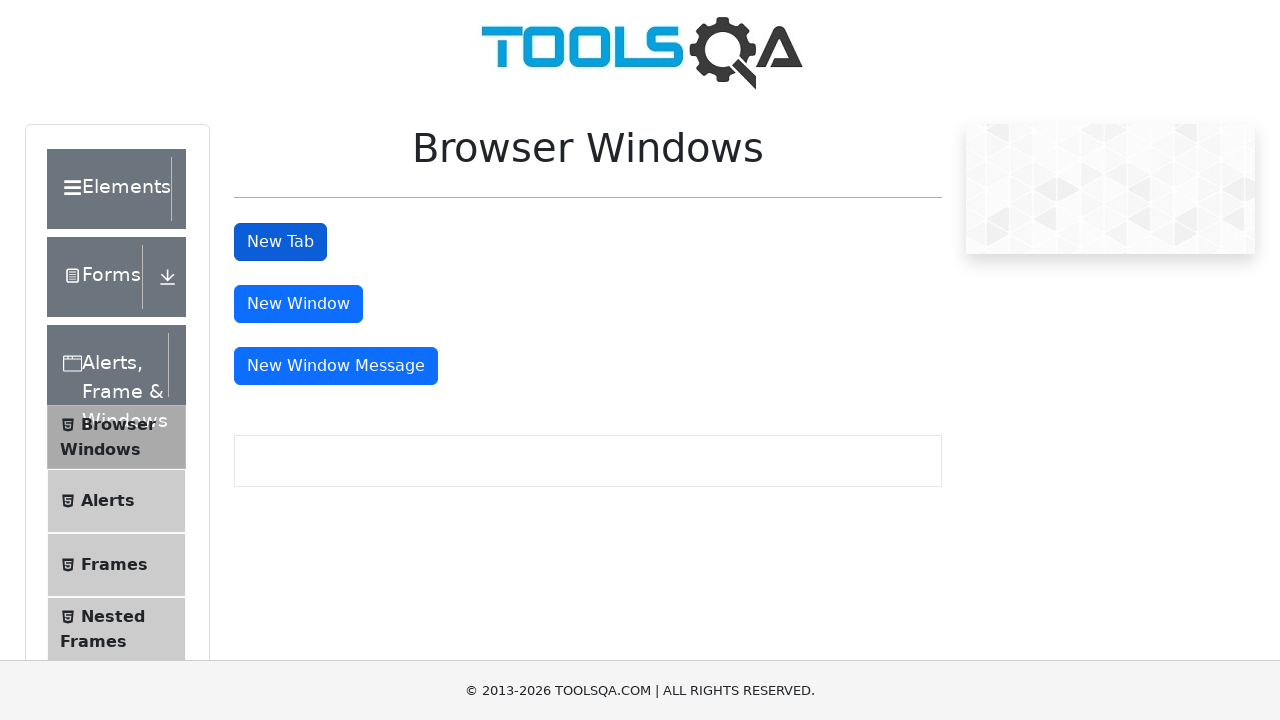

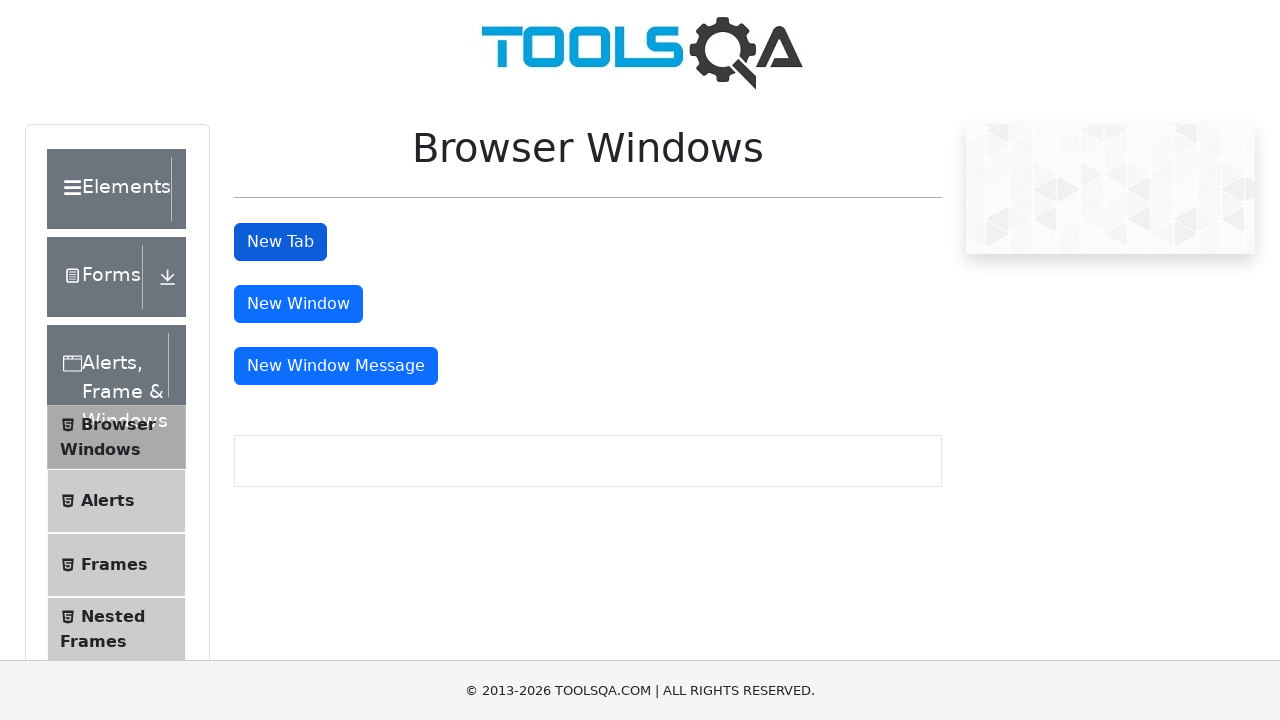